Navigates to the NSE India option chain page and waits for the page content to fully load.

Starting URL: https://www.nseindia.com/option-chain

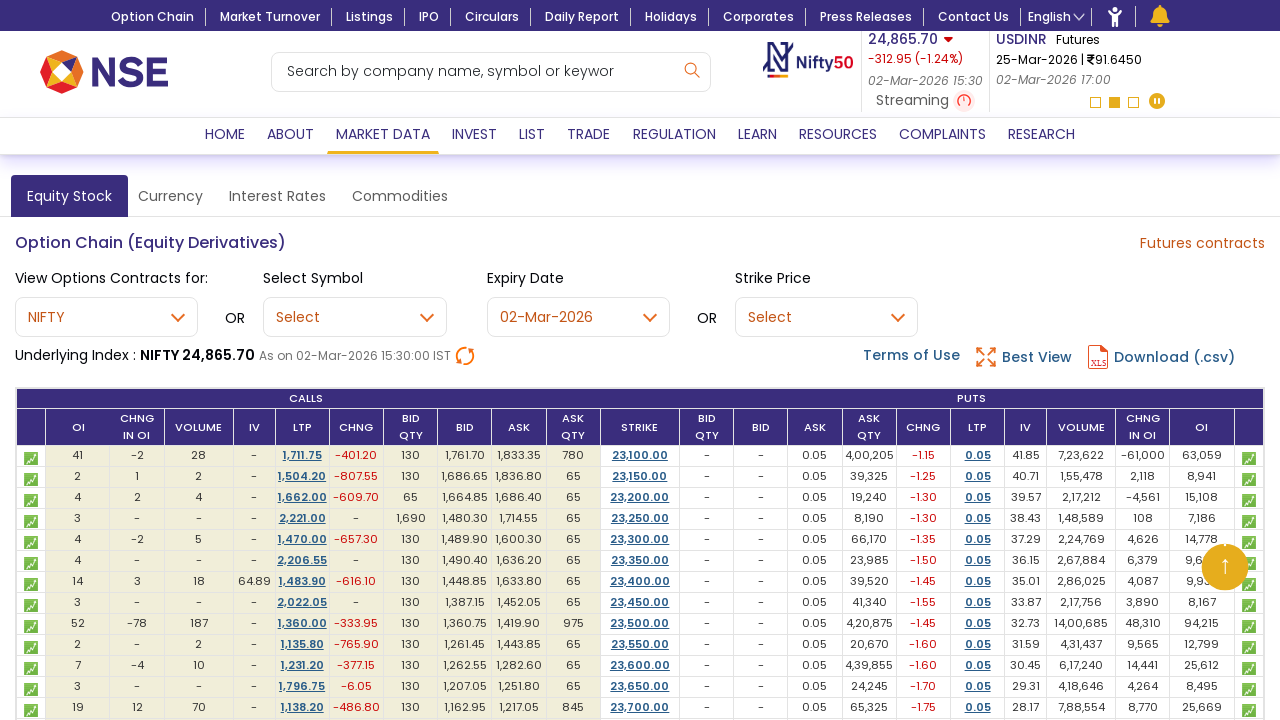

Navigated to NSE India option chain page
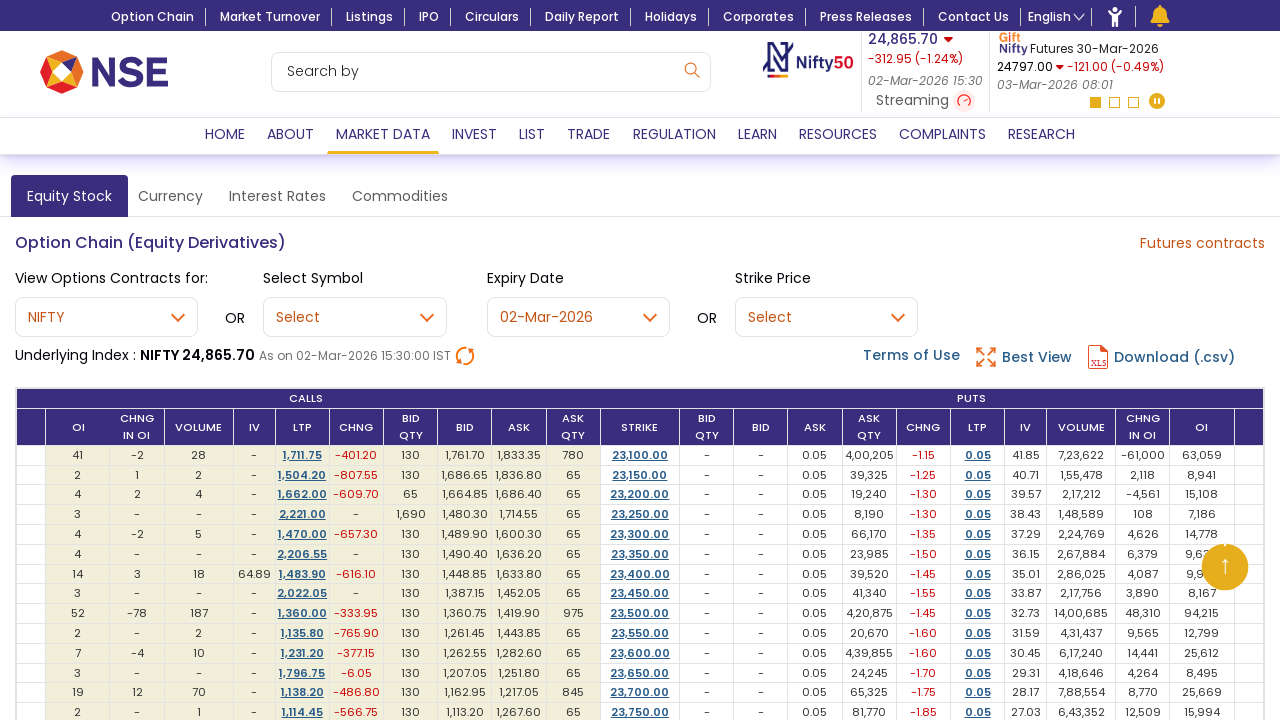

Waited 9 seconds for page content to fully load
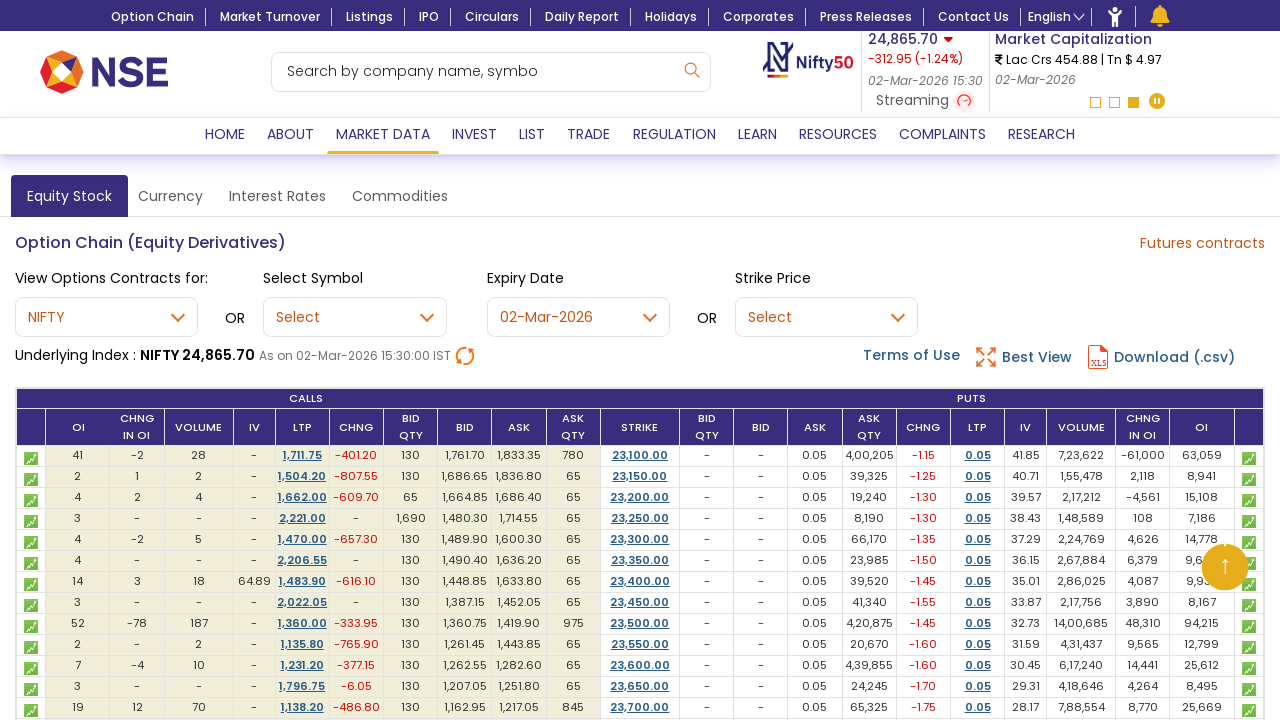

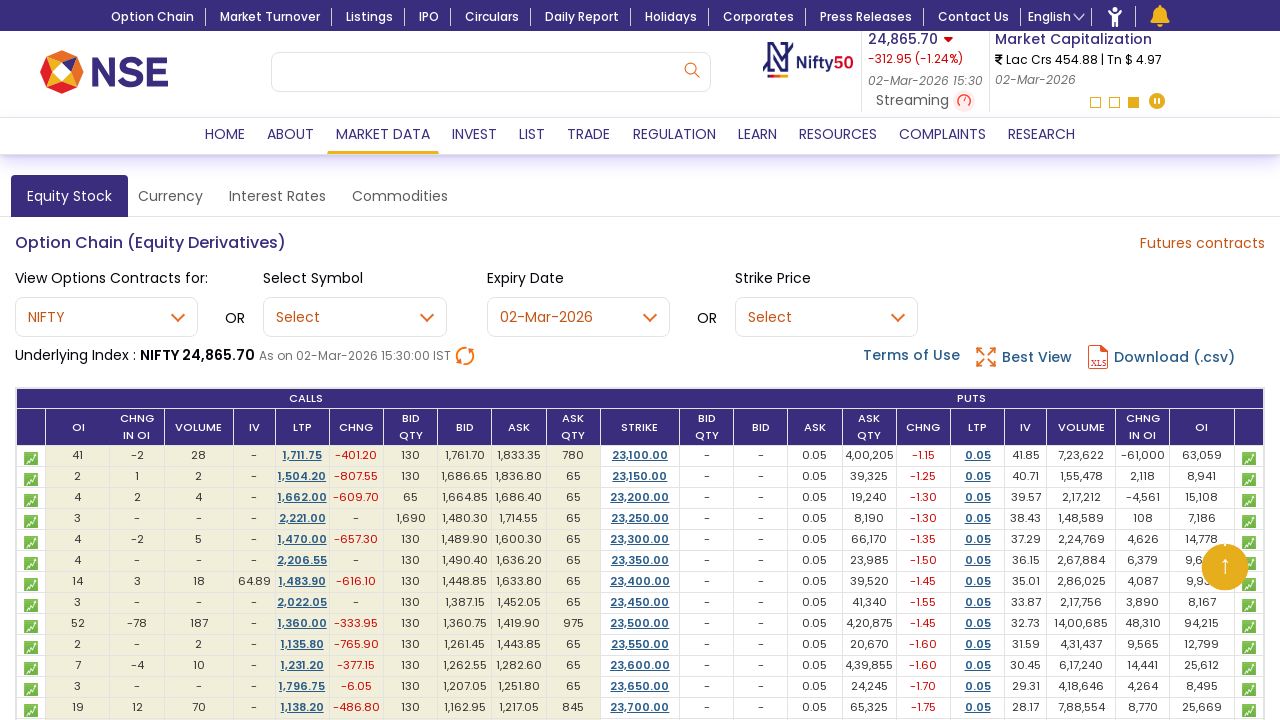